Tests registration form validation by submitting invalid email formats and verifying that appropriate error messages are displayed for invalid email and mismatched confirmation email.

Starting URL: https://alada.vn/tai-khoan/dang-ky.html

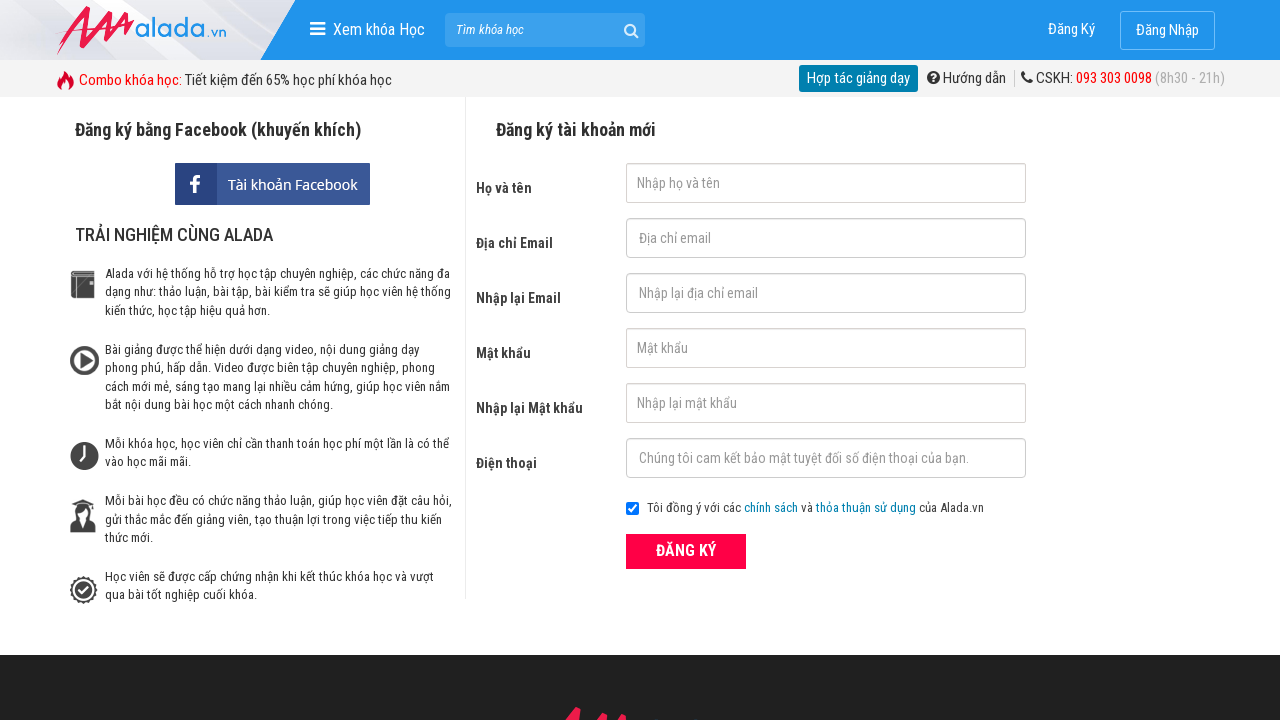

Filled first name field with 'ngoc anh' on input#txtFirstname
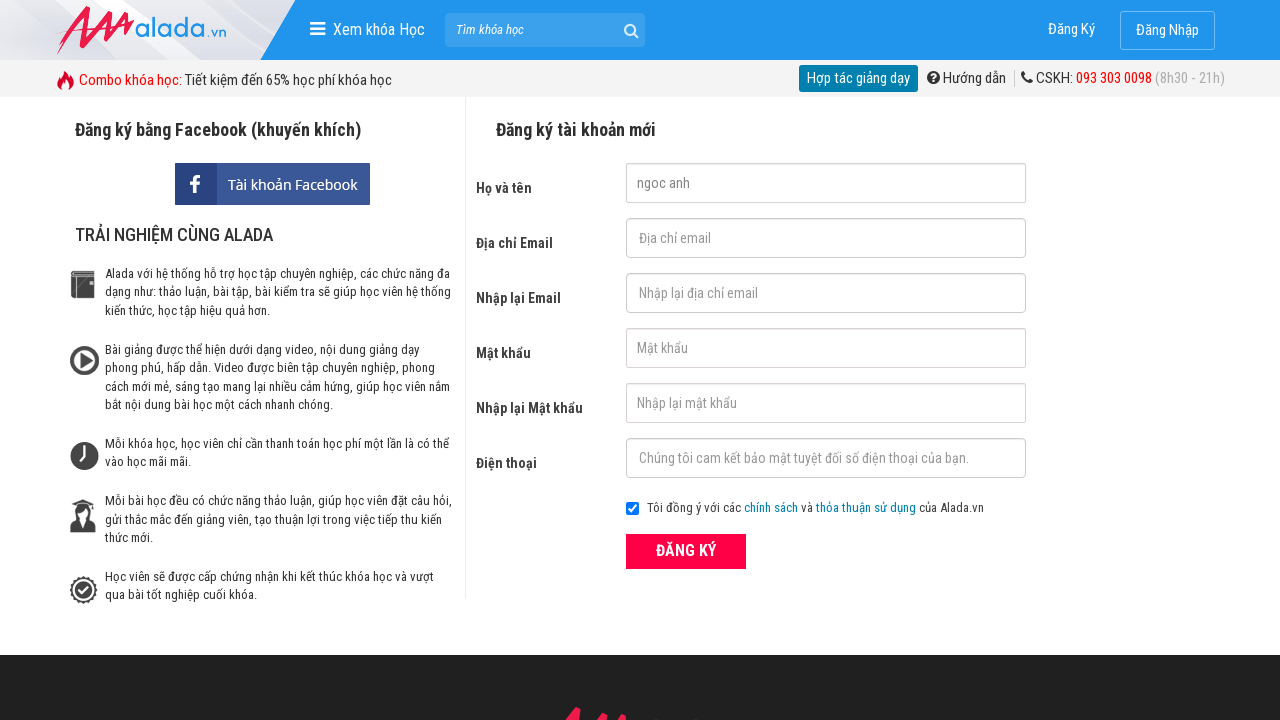

Filled email field with invalid format 'invalidEmail' on input#txtEmail
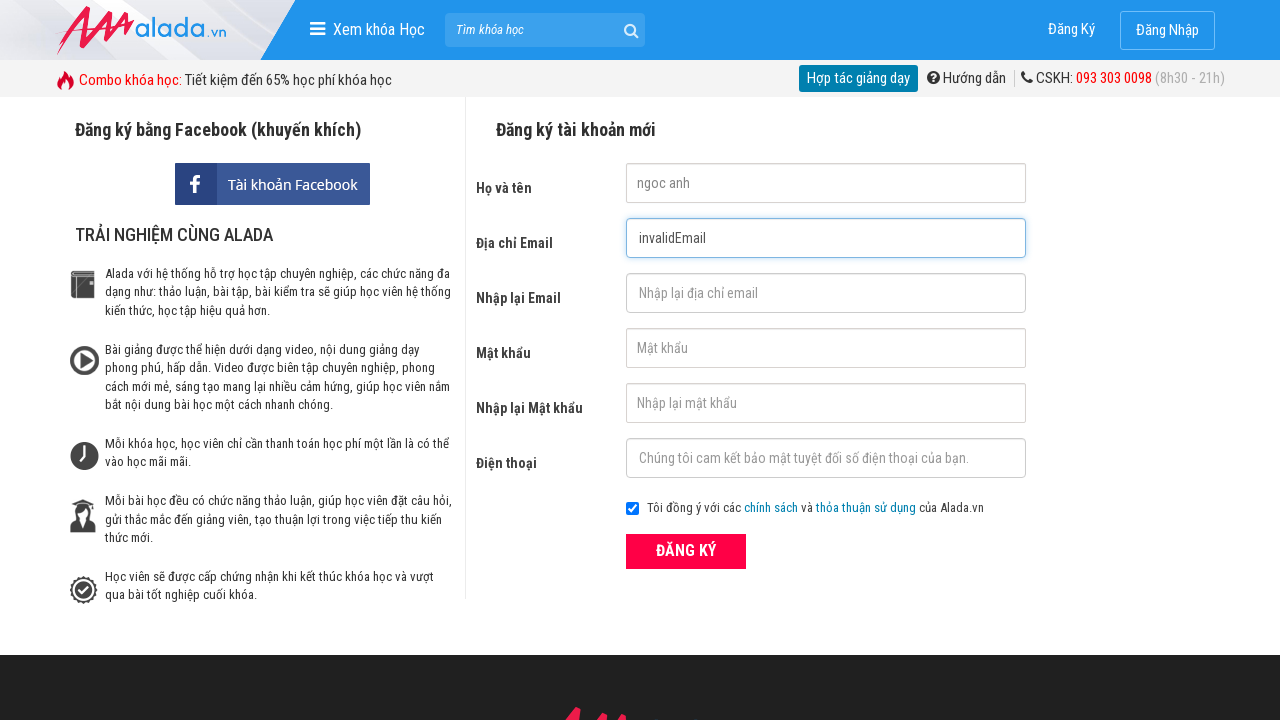

Filled confirmation email field with non-matching value 'invalidConfirmEmail' on input#txtCEmail
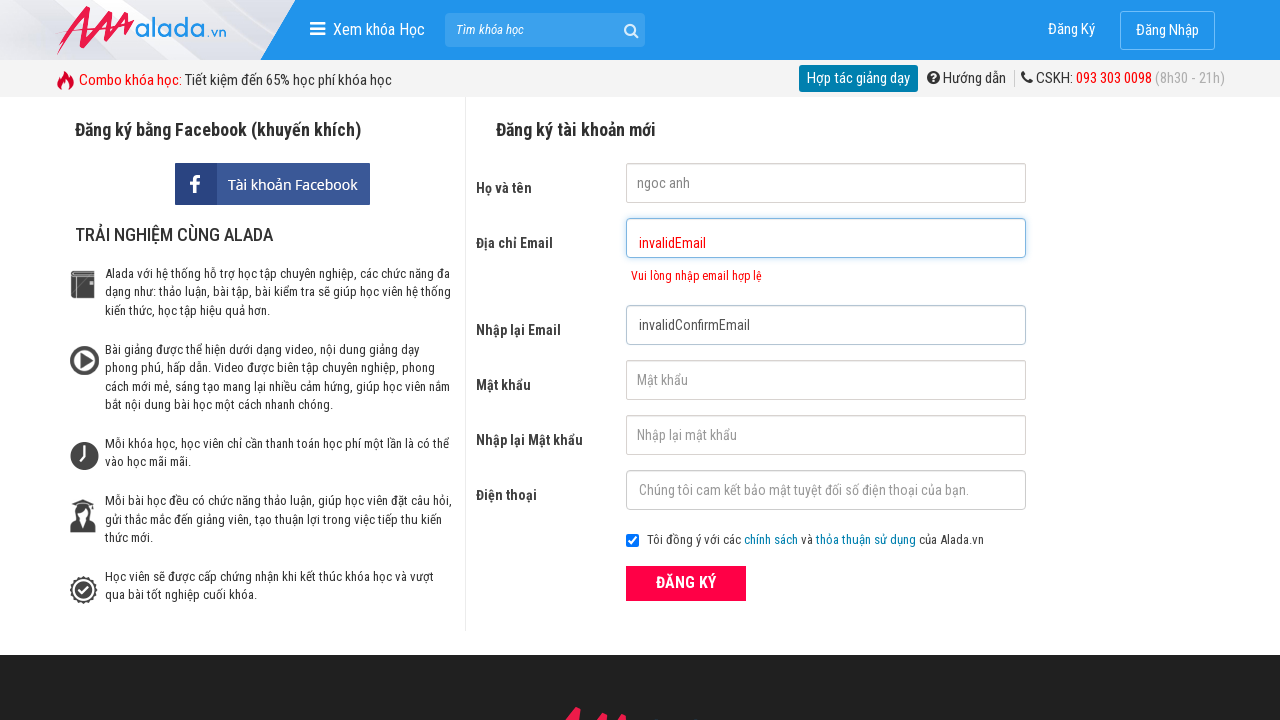

Filled password field with '123456' on input#txtPassword
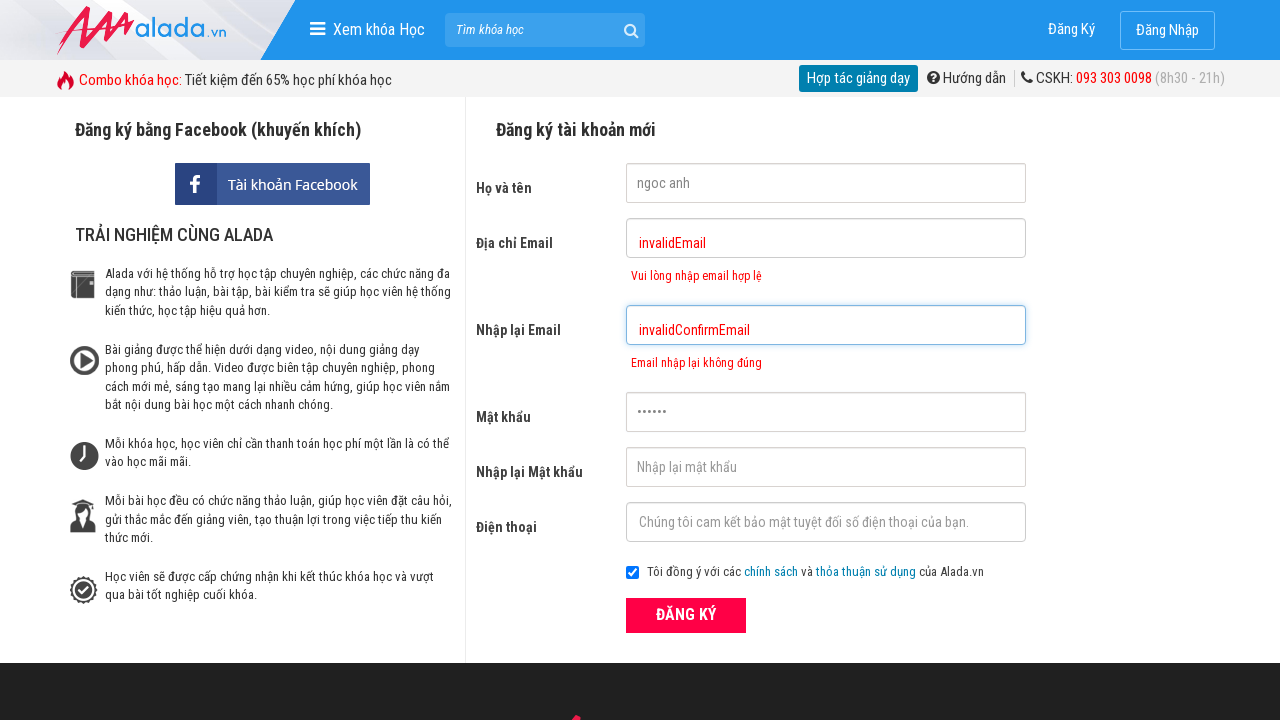

Filled confirm password field with '123456' on input#txtCPassword
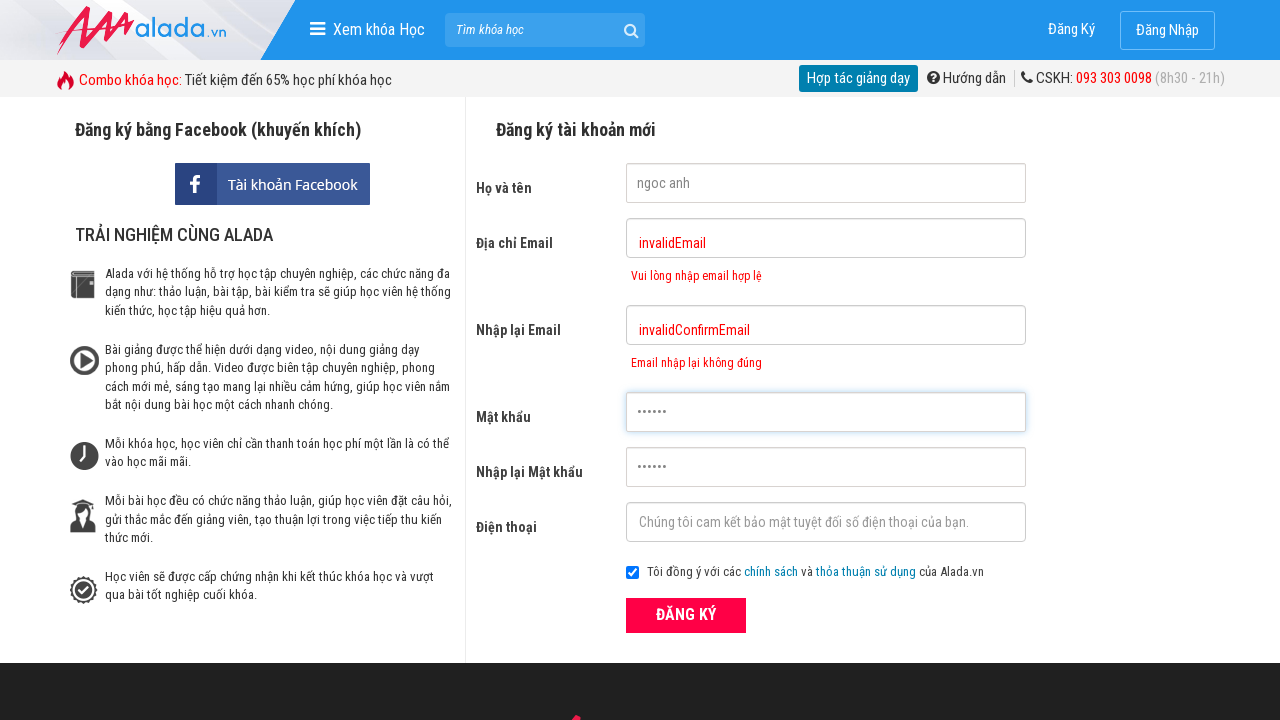

Filled phone number field with '0901123456' on input#txtPhone
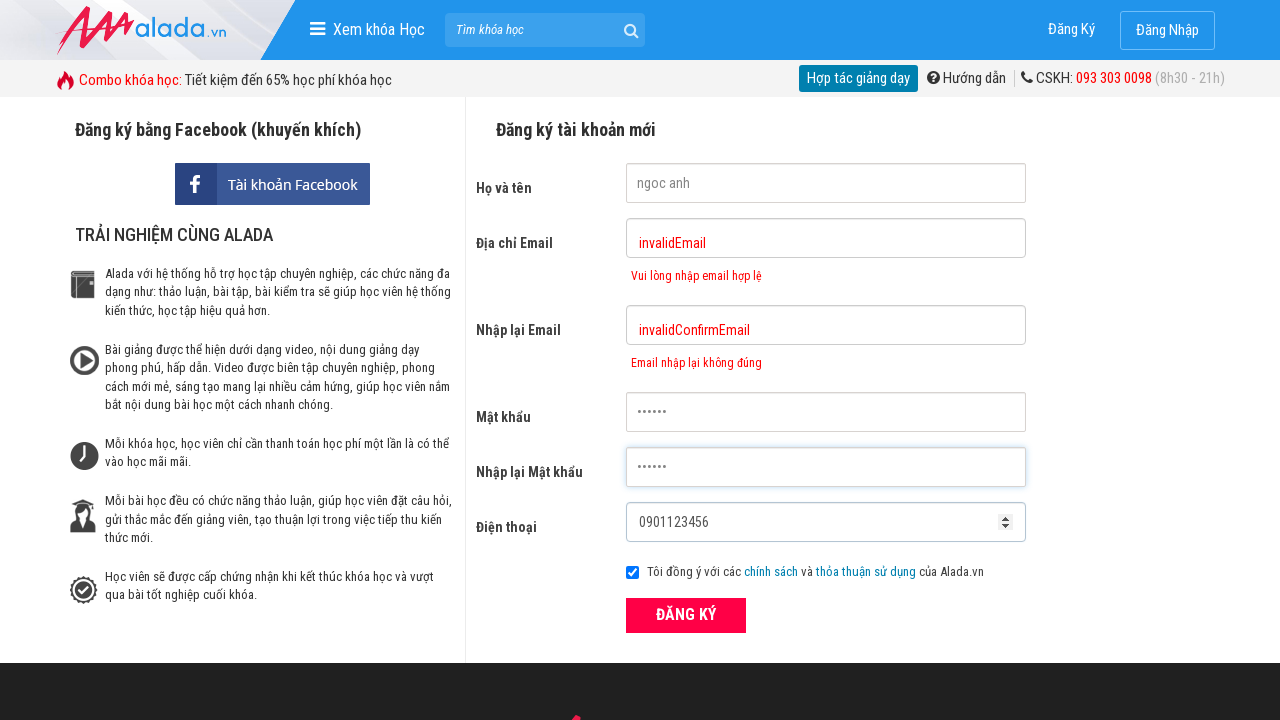

Clicked the agreement checkbox at (632, 573) on input#chkRight
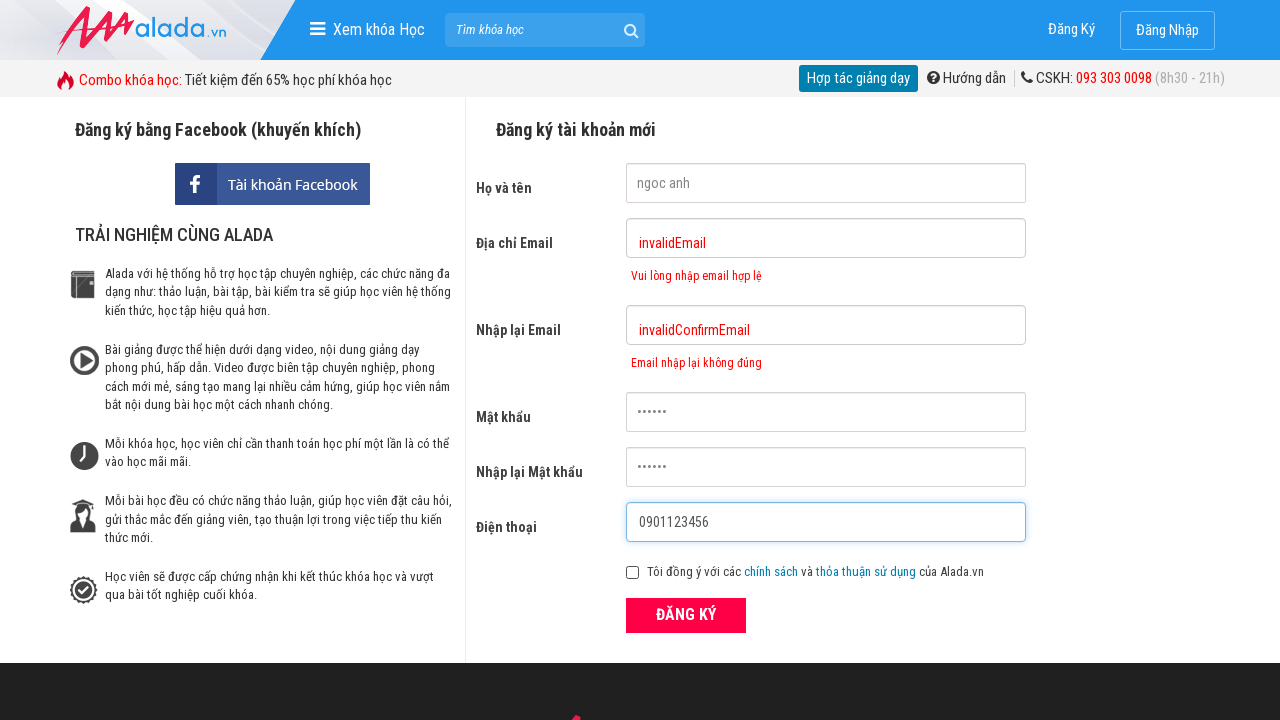

Clicked the registration form submit button at (686, 615) on div.field_btn button
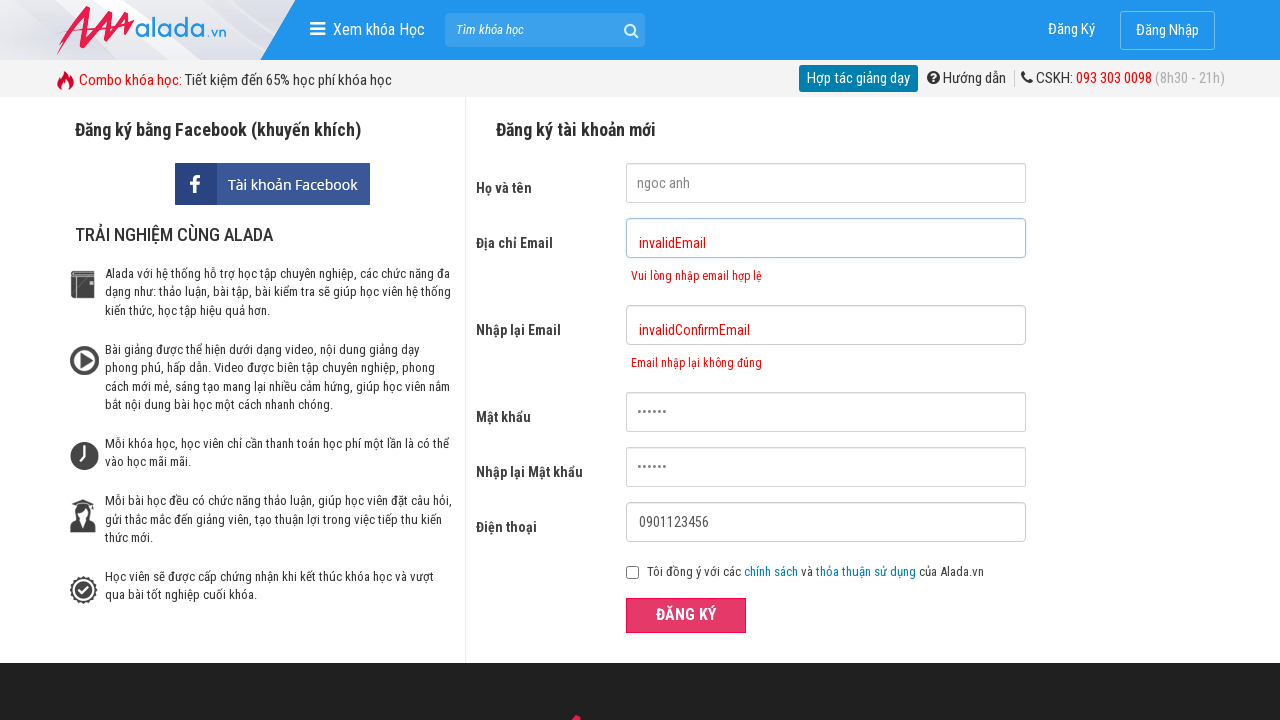

Email error message appeared indicating invalid email format
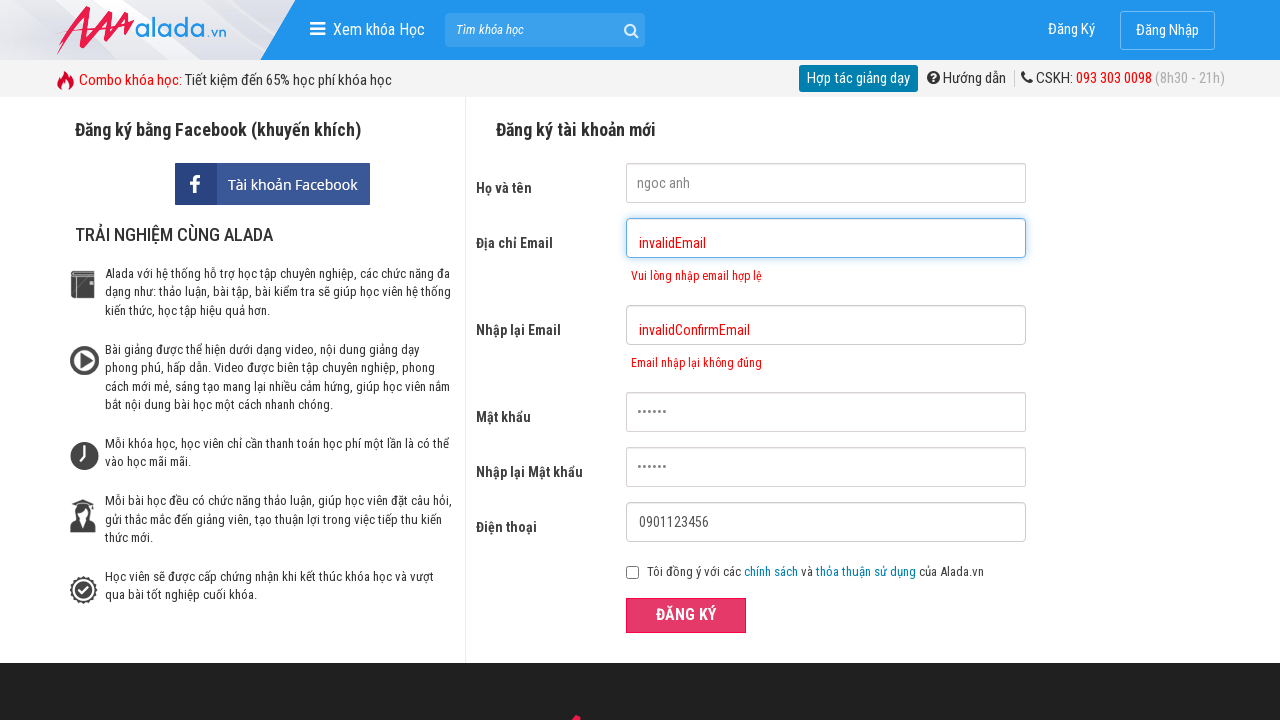

Confirmation email error message appeared indicating mismatched confirmation email
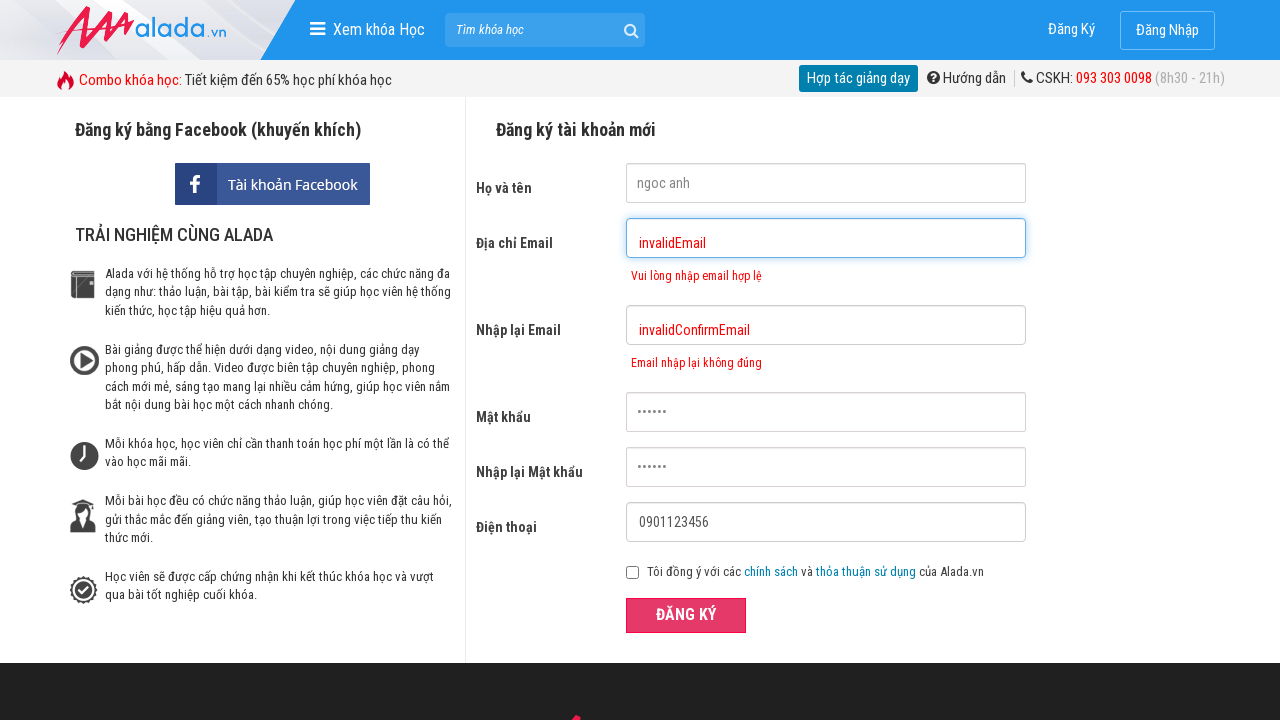

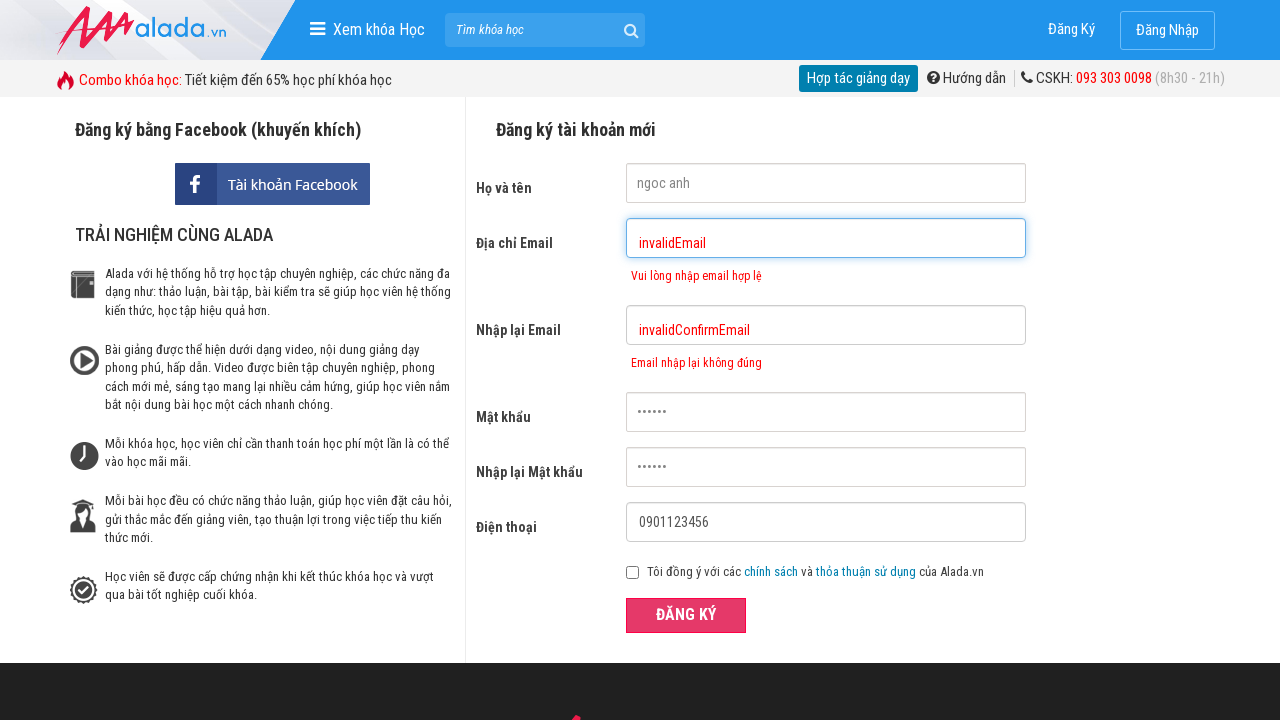